Tests product search results page navigation on Afrimash e-commerce site, verifying that product listings load and pagination works by clicking through multiple pages of results.

Starting URL: https://afrimash.com/?s=fertilizer&post_type=product

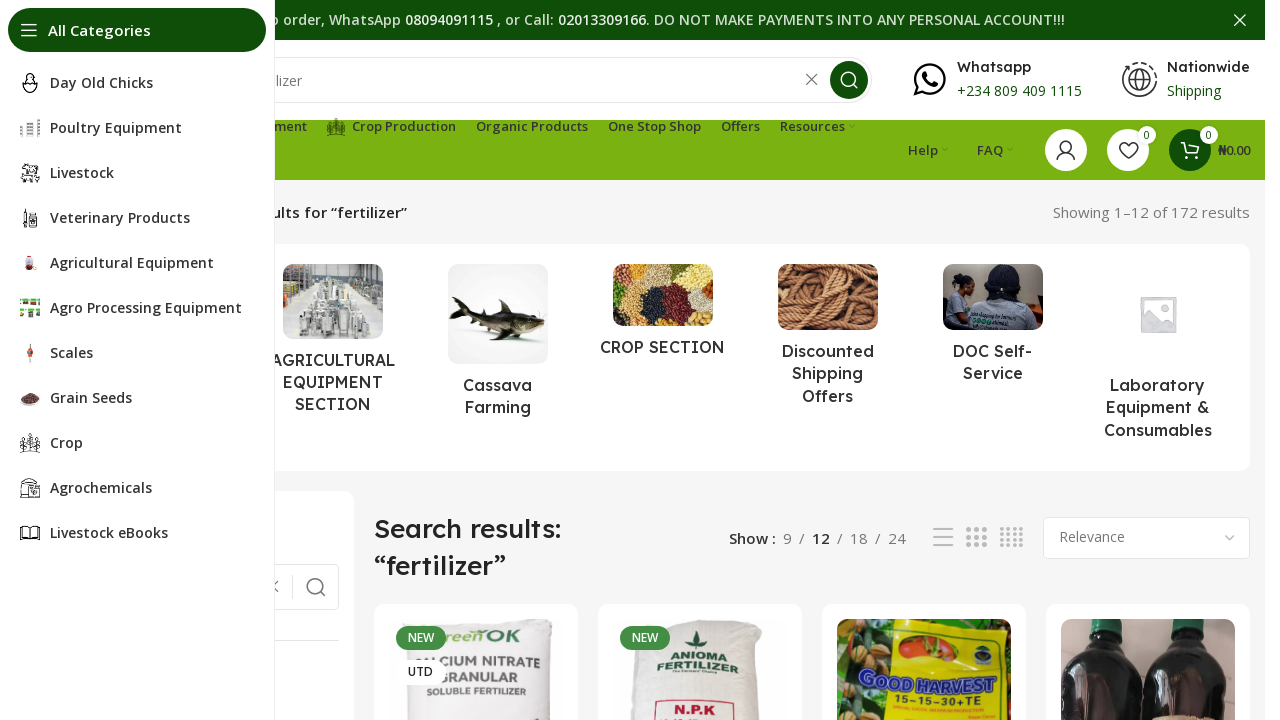

Waited for product listings to load on fertilizer search results page
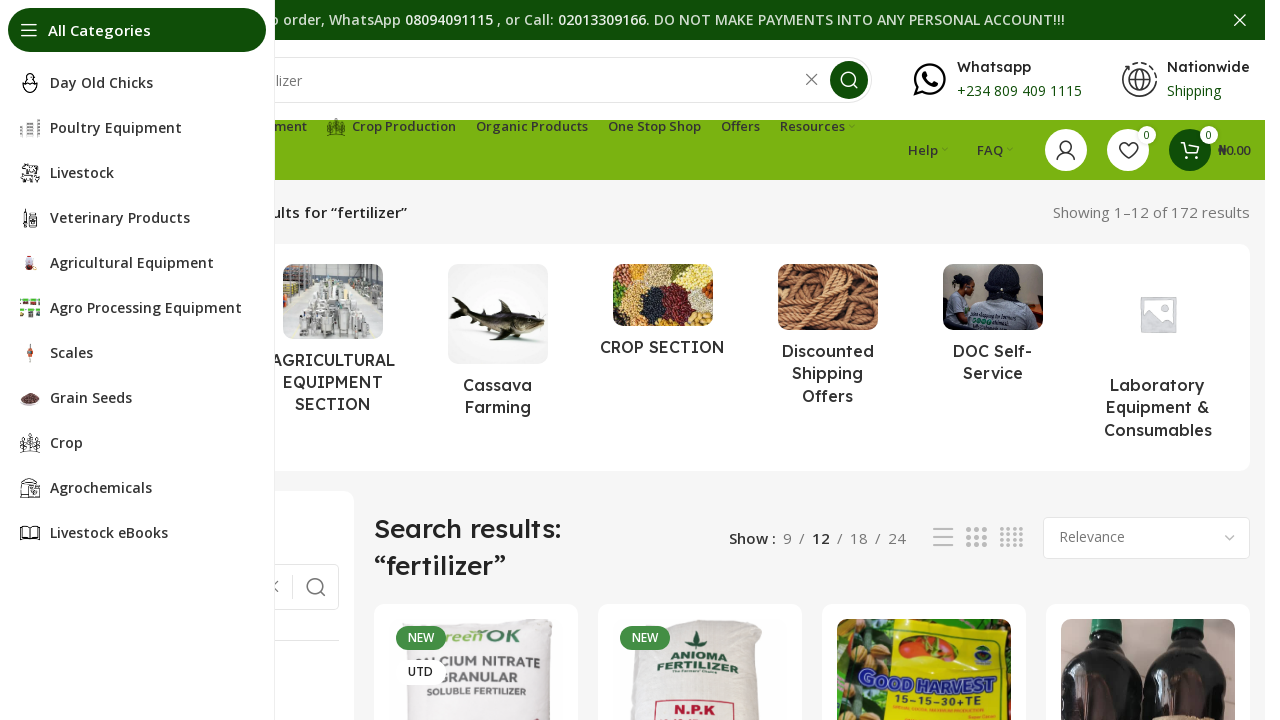

Verified product titles are displayed on the page
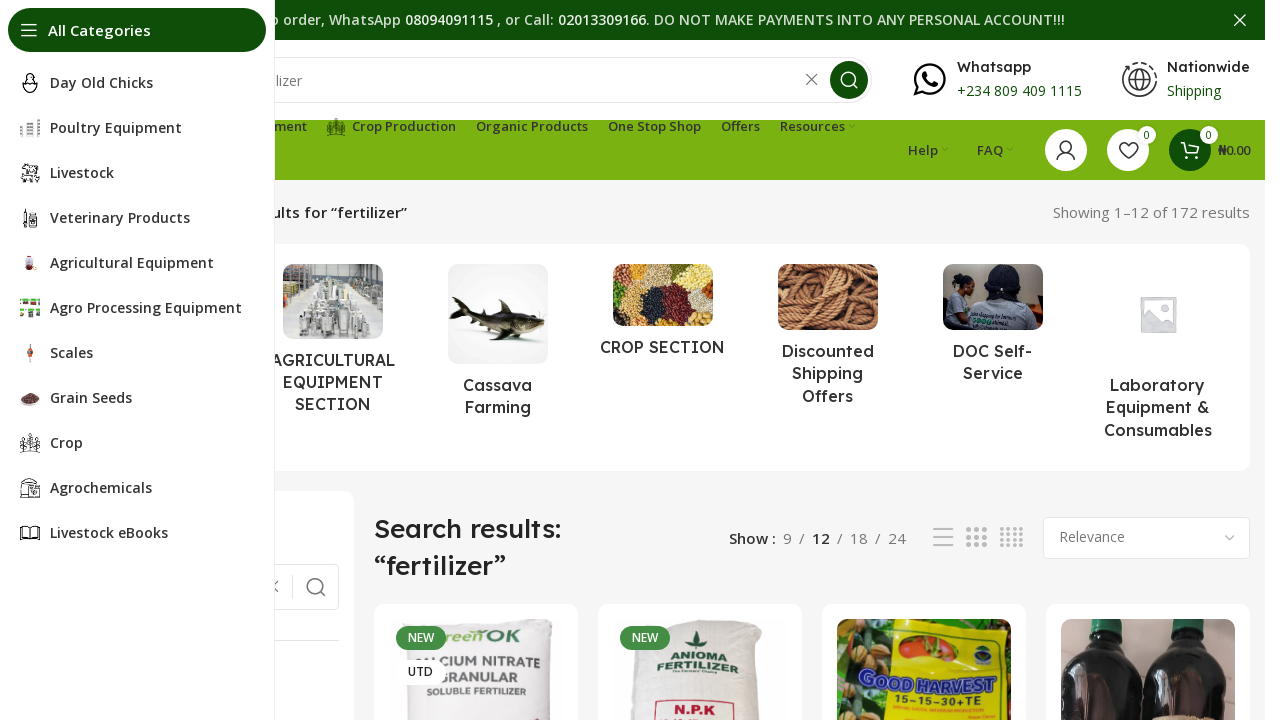

Clicked next page button to navigate to page 2 of fertilizer results at (960, 360) on a.next
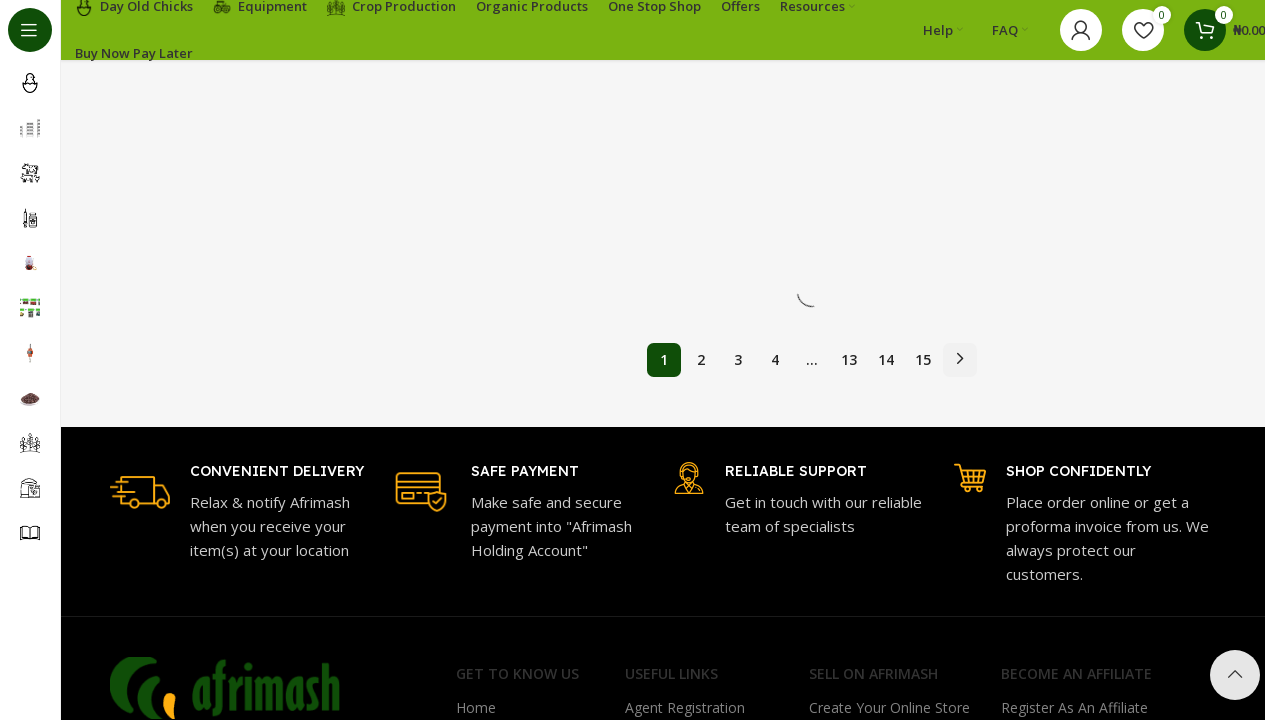

Waited for product listings to load on page 2 of fertilizer results
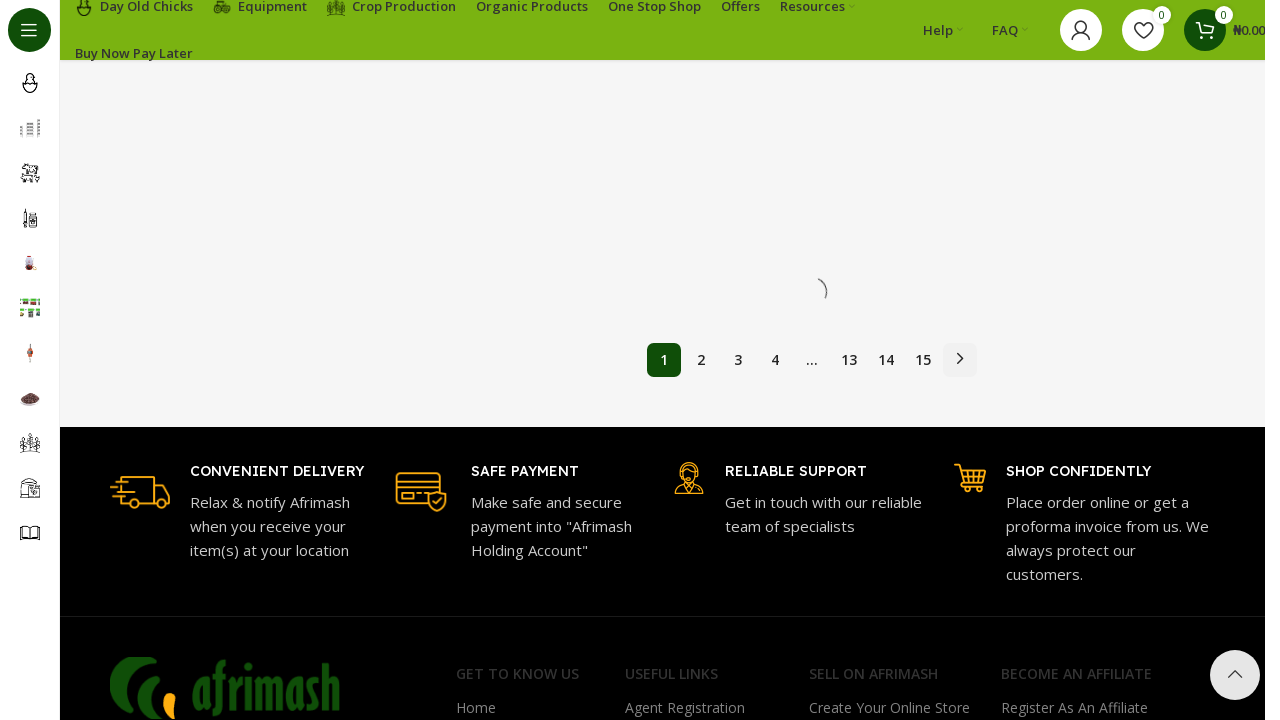

Navigated to fungicide search results page
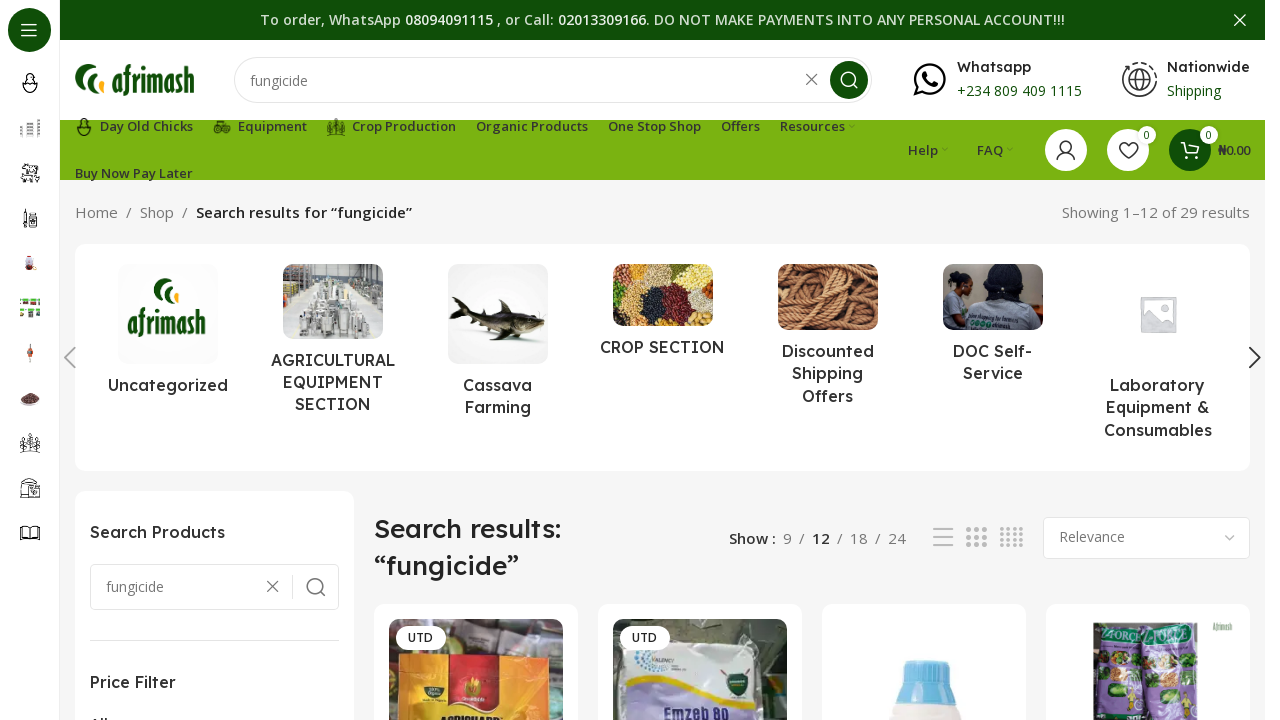

Waited for product listings to load on fungicide search results page
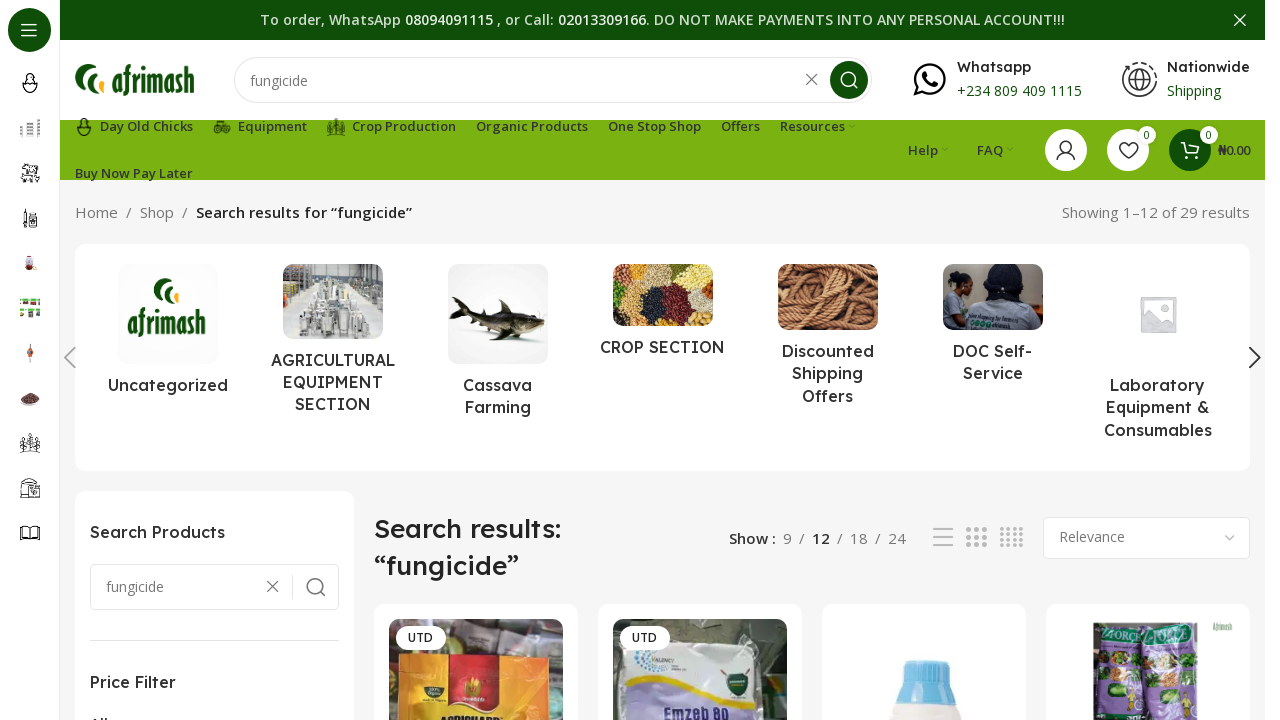

Navigated to pesticide search results page
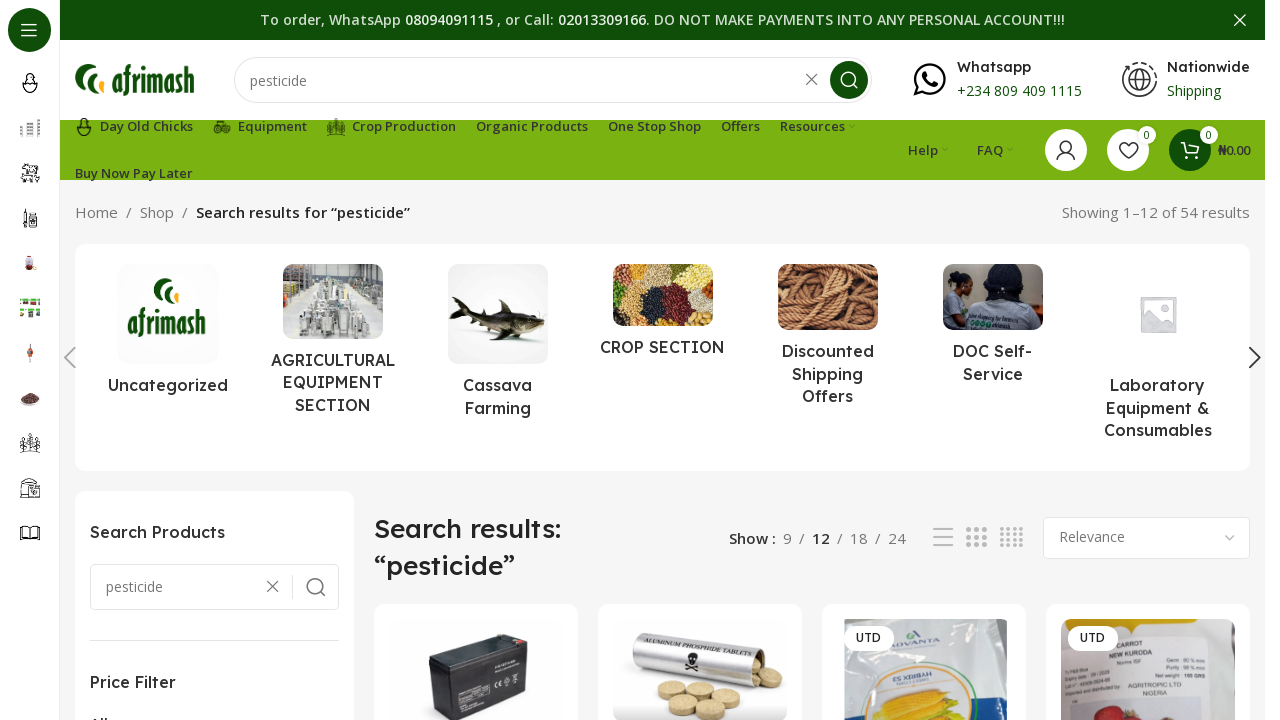

Waited for product listings to load on pesticide search results page
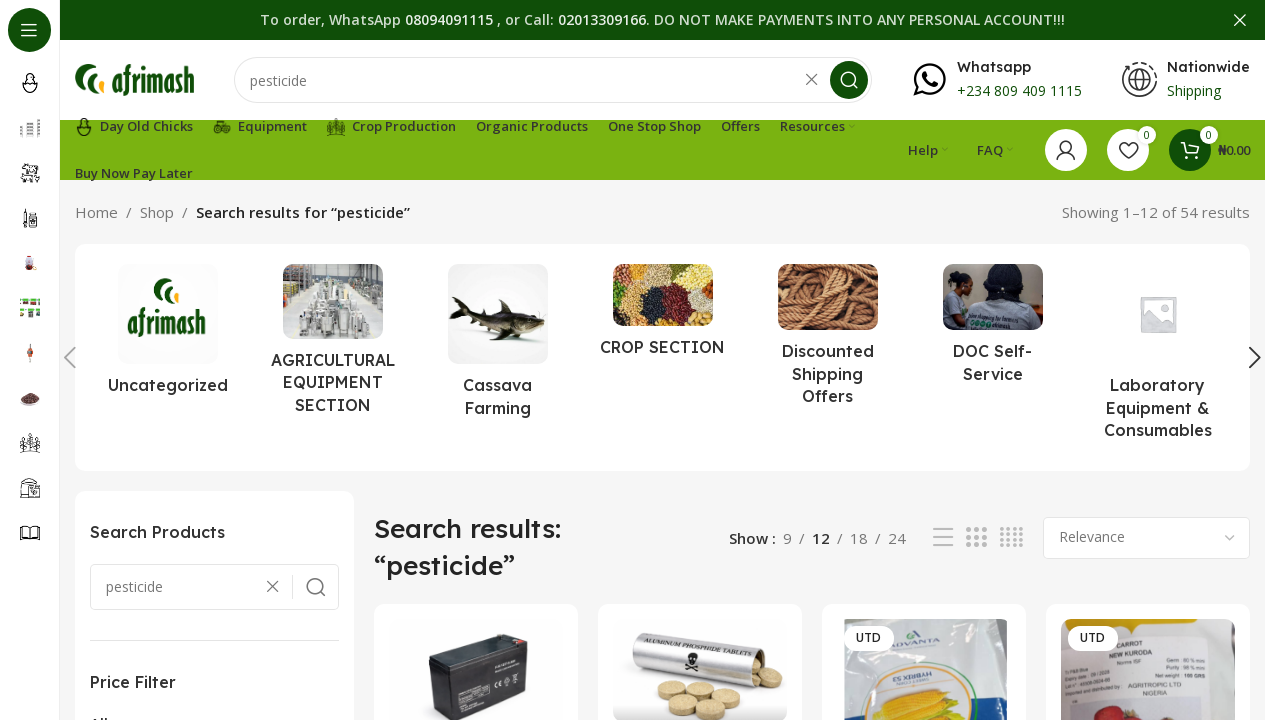

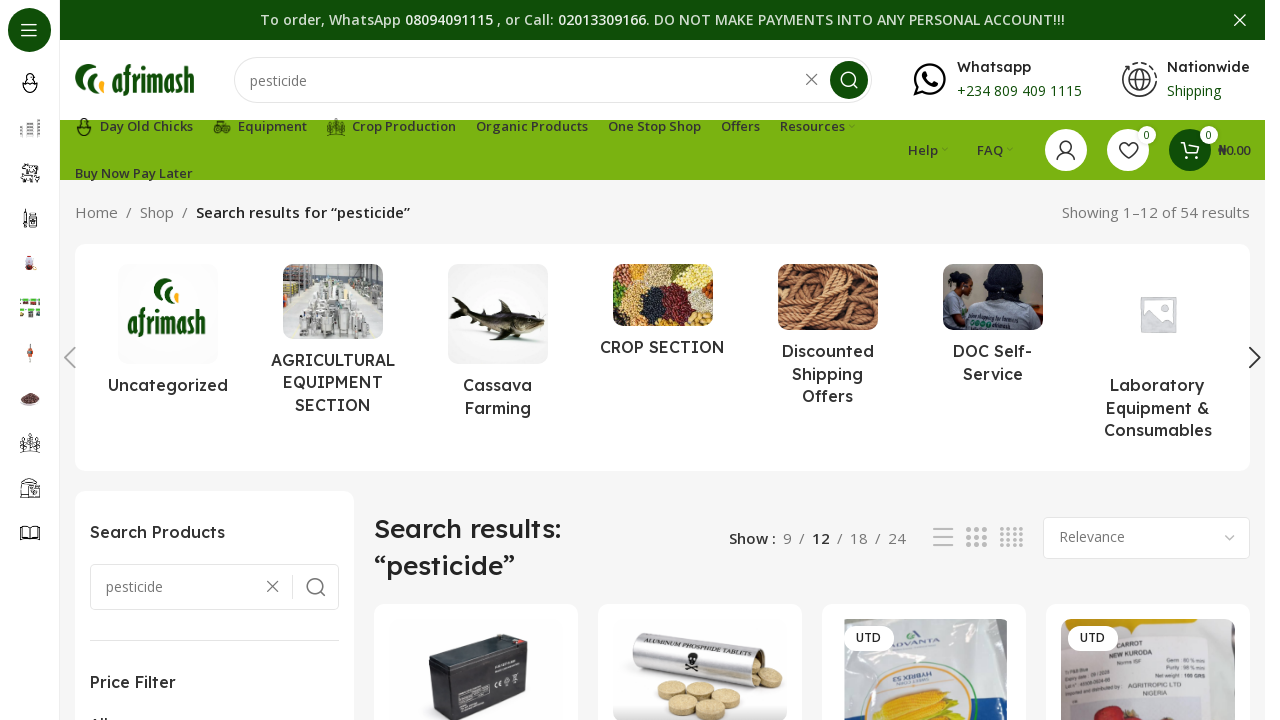